Tests the member search results page by verifying the results table loads and testing pagination by clicking the next button

Starting URL: https://www.zennichi.or.jp/member_search/list/?prefecture=13&branch=&address=&representative=&shogo=&shogo_kana=&license_holder=&number=&region=&hosho_approved=

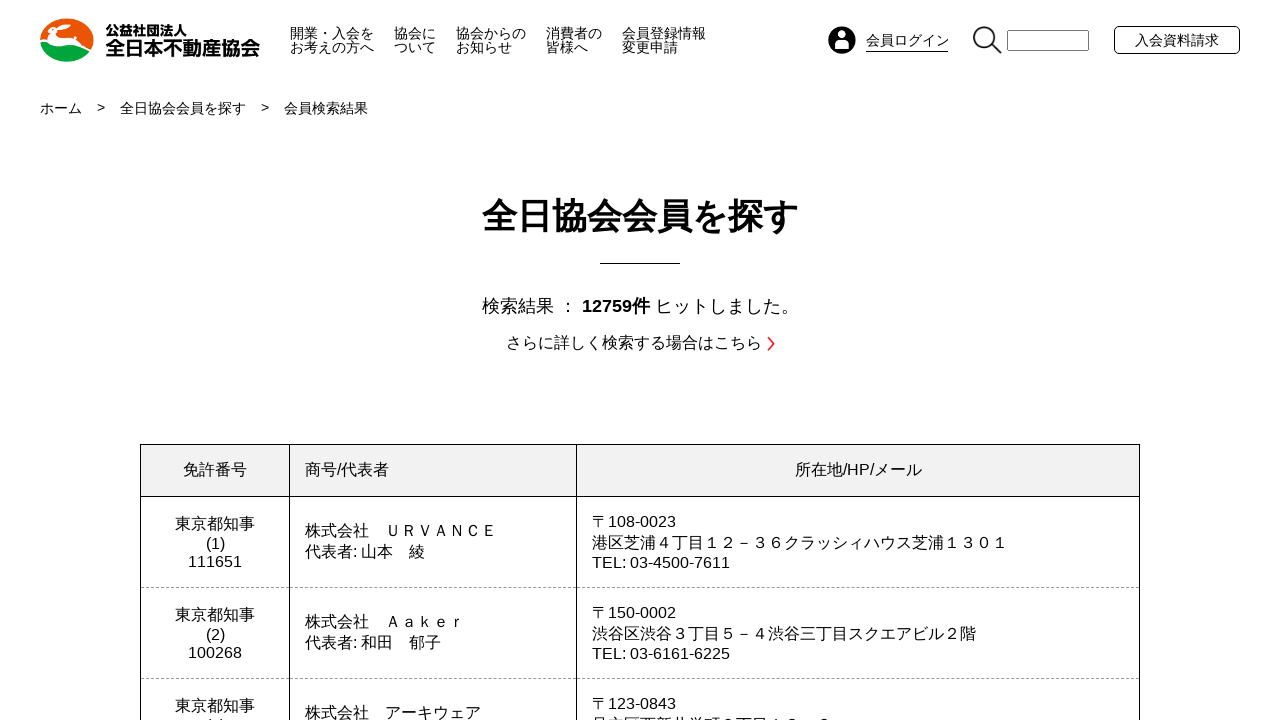

Member results table loaded
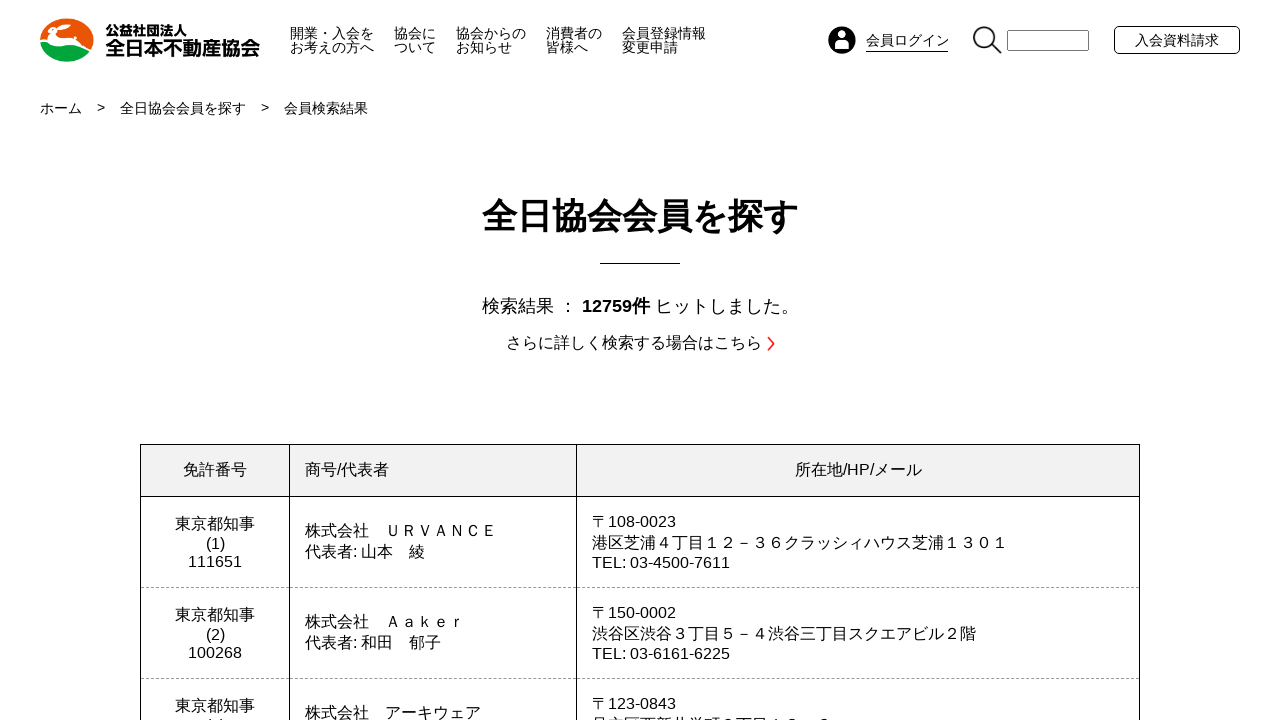

Retrieved 16 table rows from results
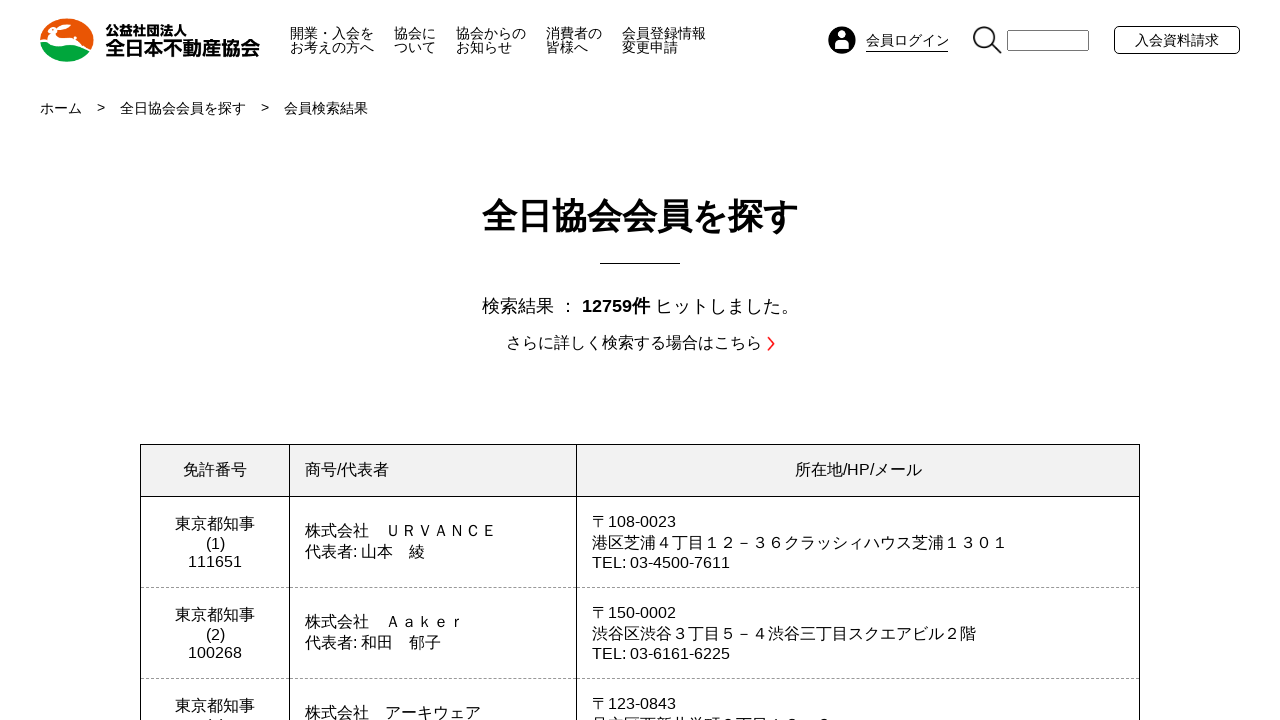

Located next pagination button
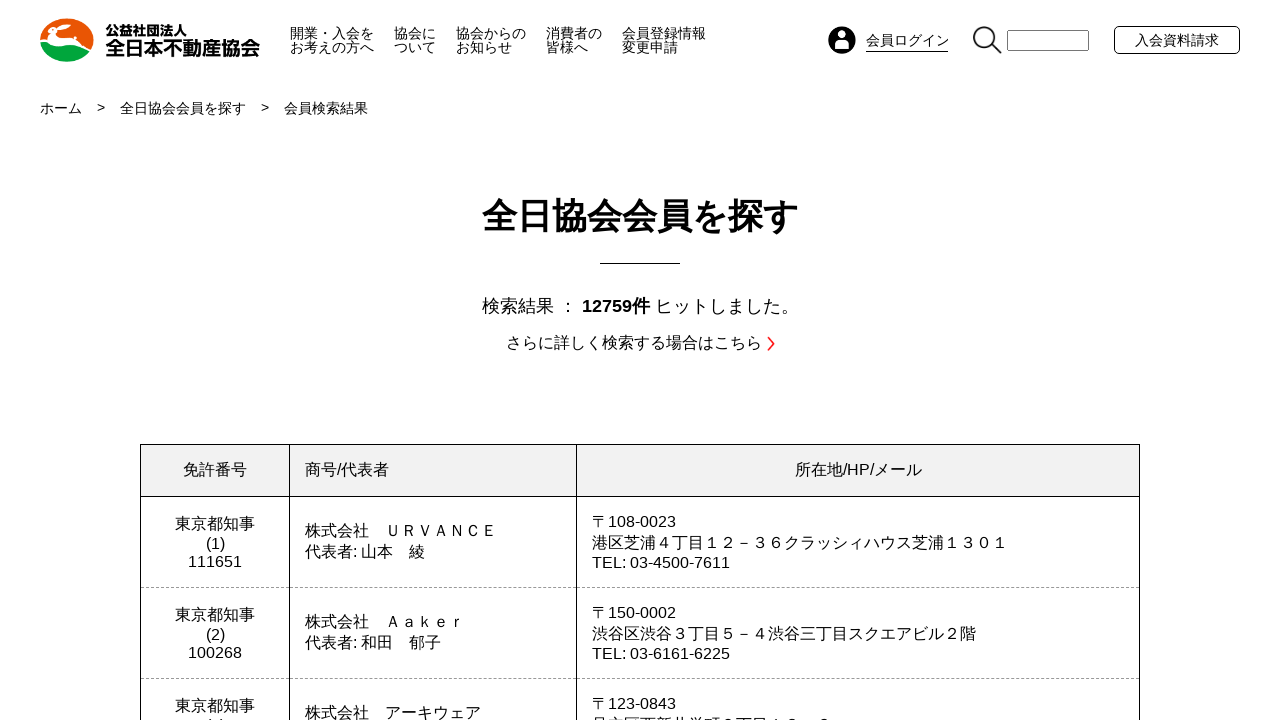

Clicked next button to go to next page at (802, 360) on .next-btn
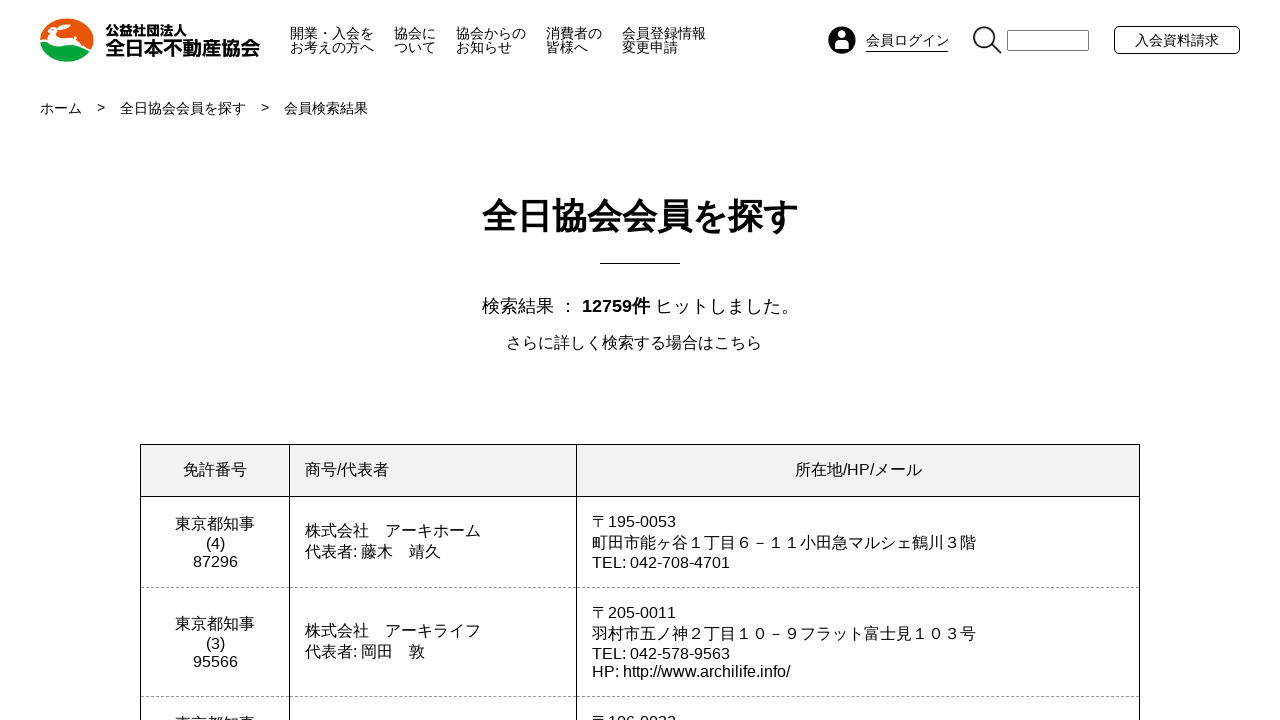

Member results table reloaded after pagination
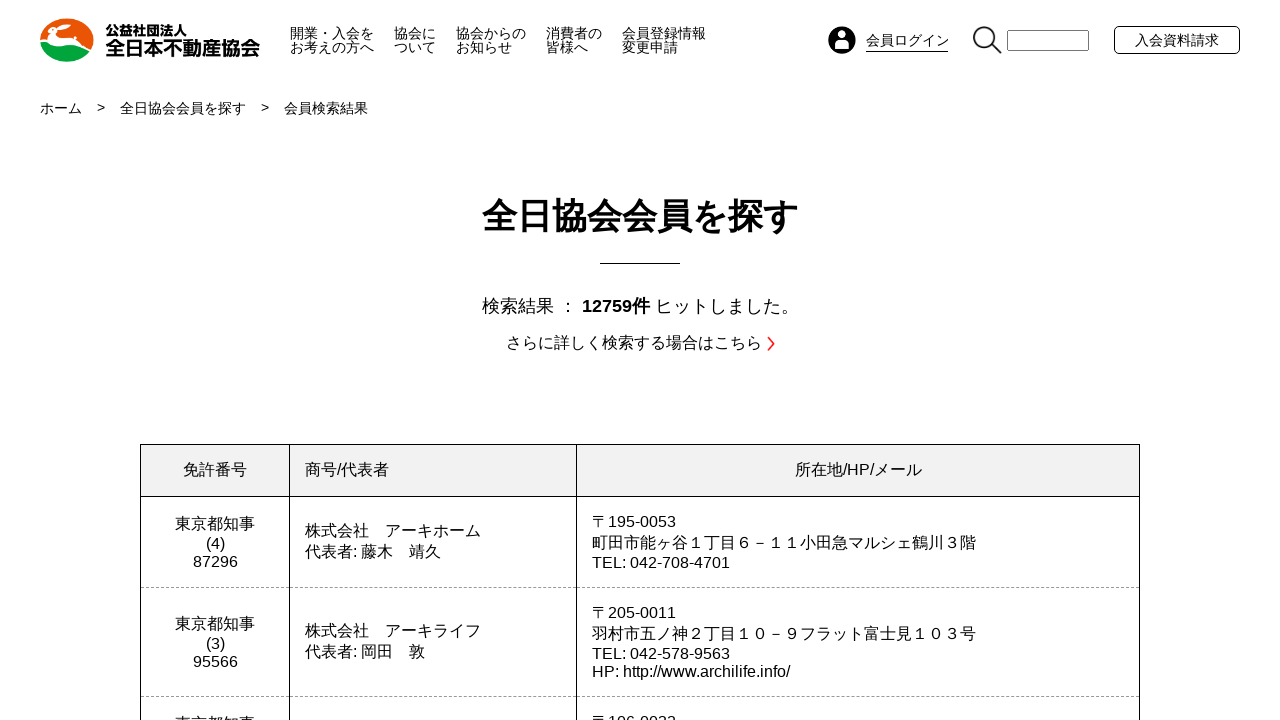

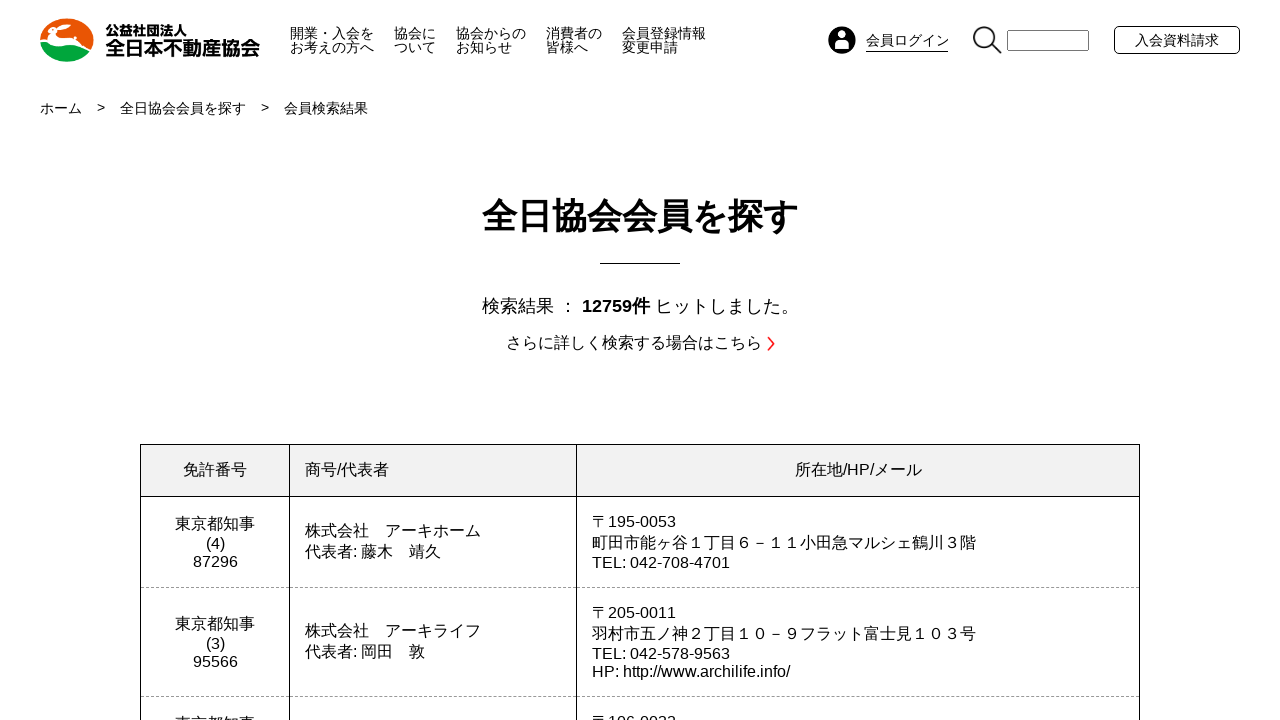